Tests form interactions including filling text fields, checking checkbox, selecting radio button, and choosing from dropdown

Starting URL: https://rahulshettyacademy.com/angularpractice/

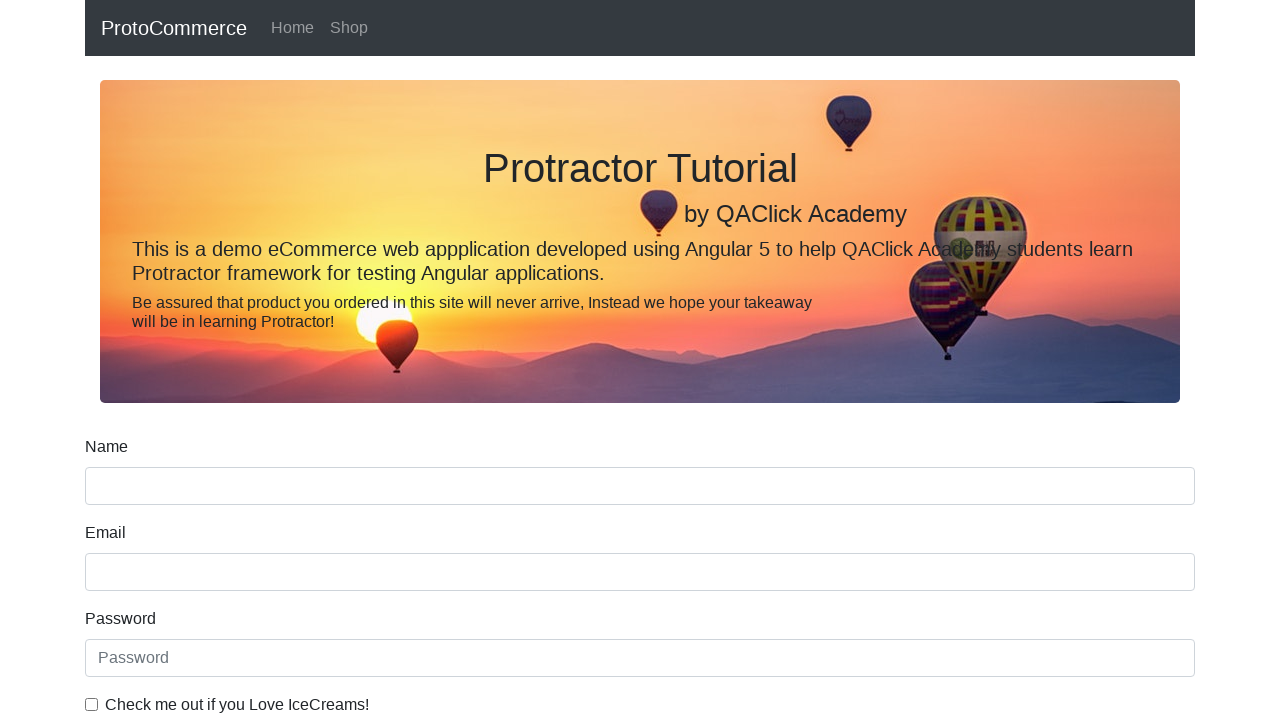

Filled name field with 'Test' on [name='name'] >> nth=0
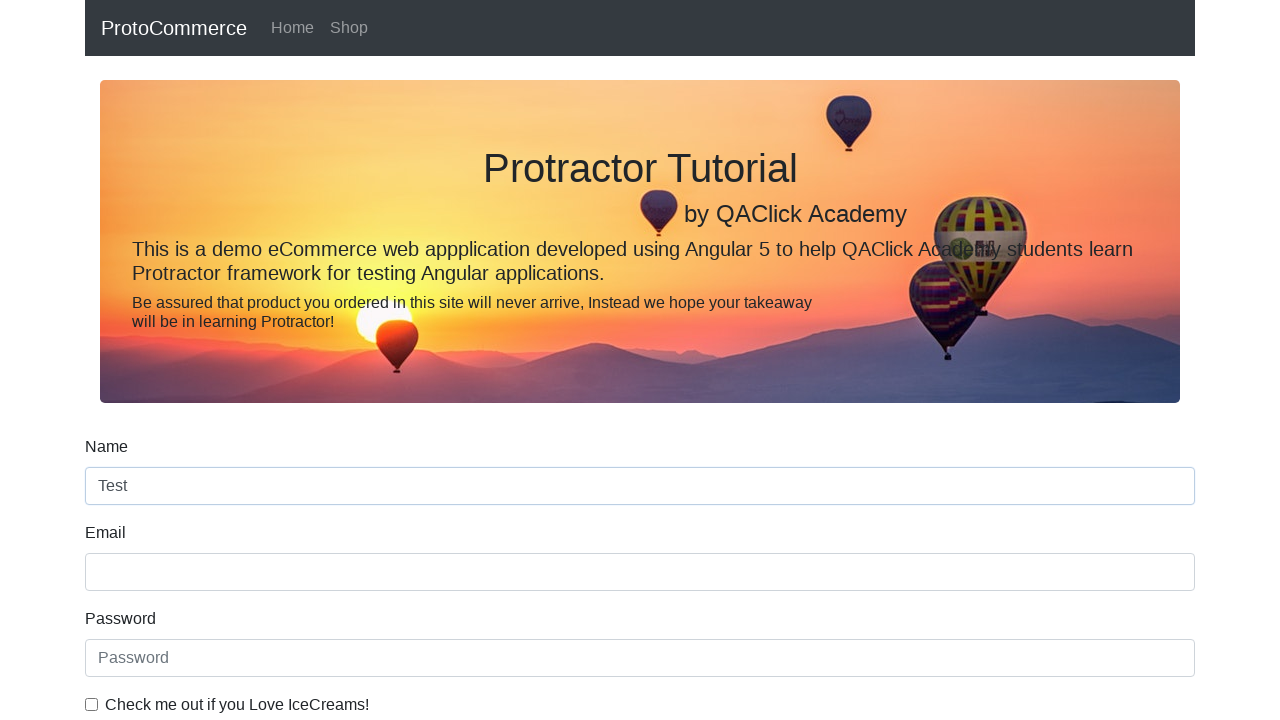

Filled email field with 'testcase@example.com' on [name='email']
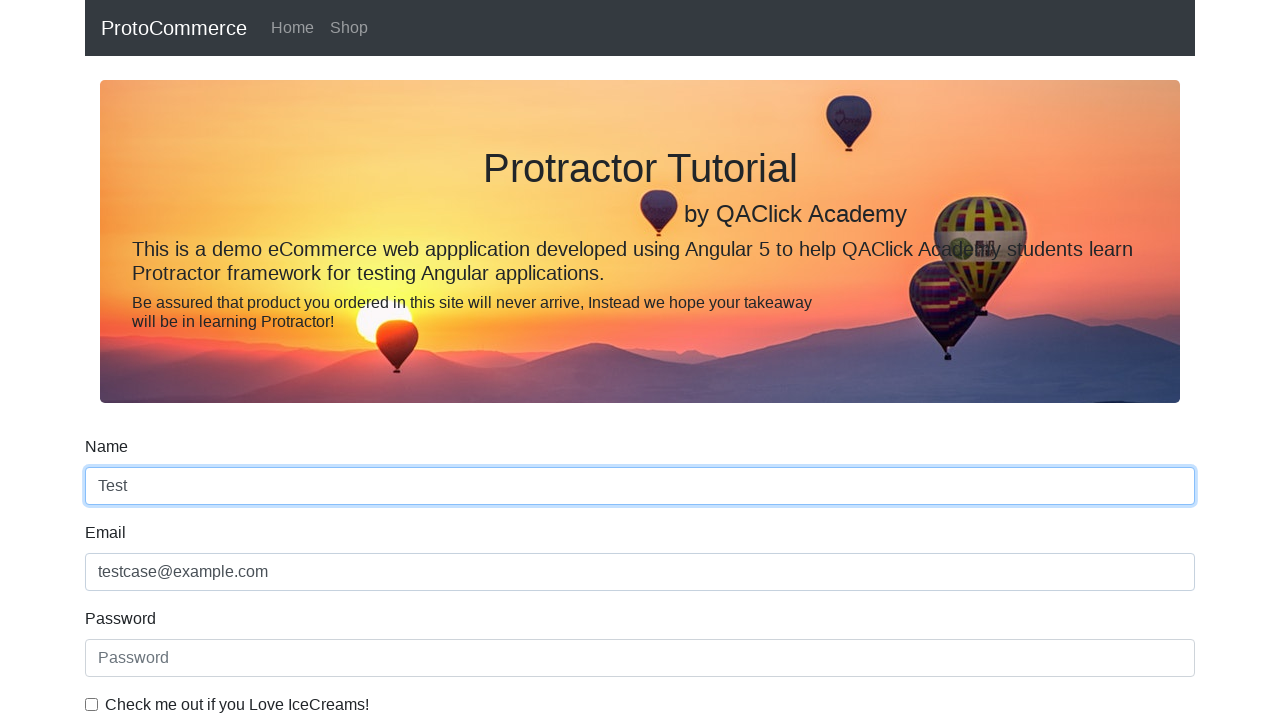

Filled password field with 'Password123' on #exampleInputPassword1
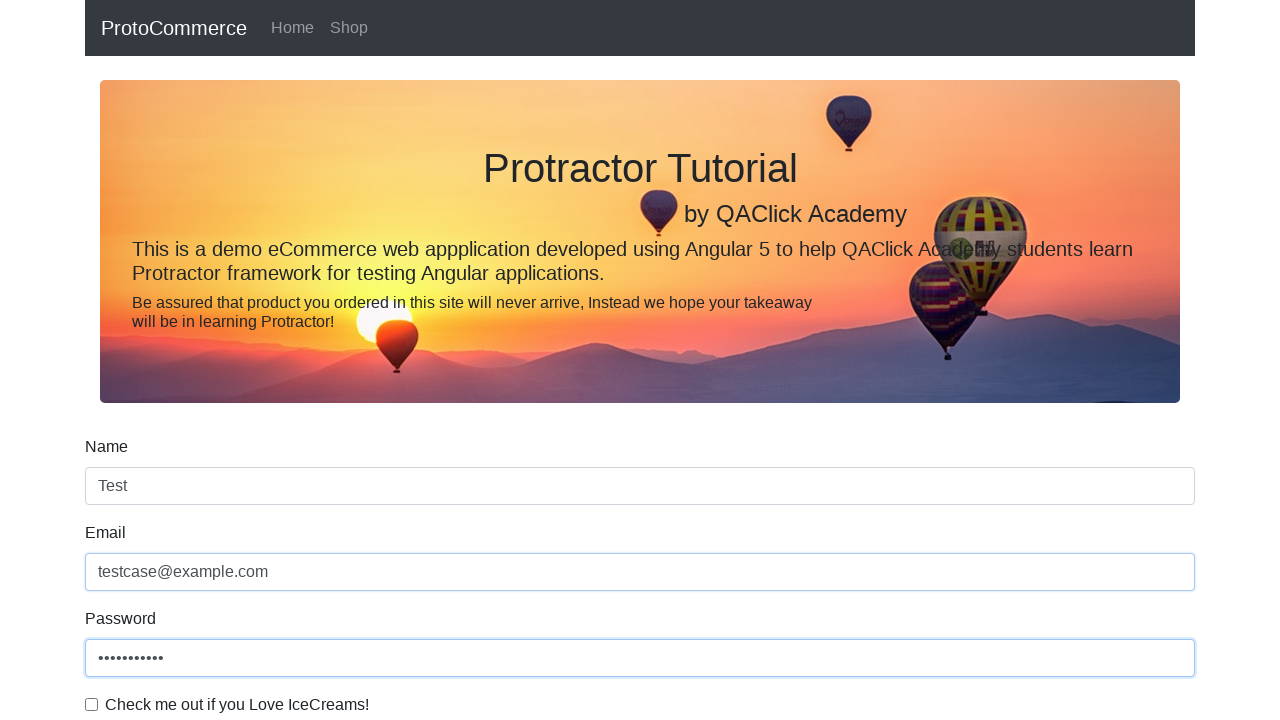

Checked the checkbox at (237, 705) on xpath=//label[@for='exampleCheck1']
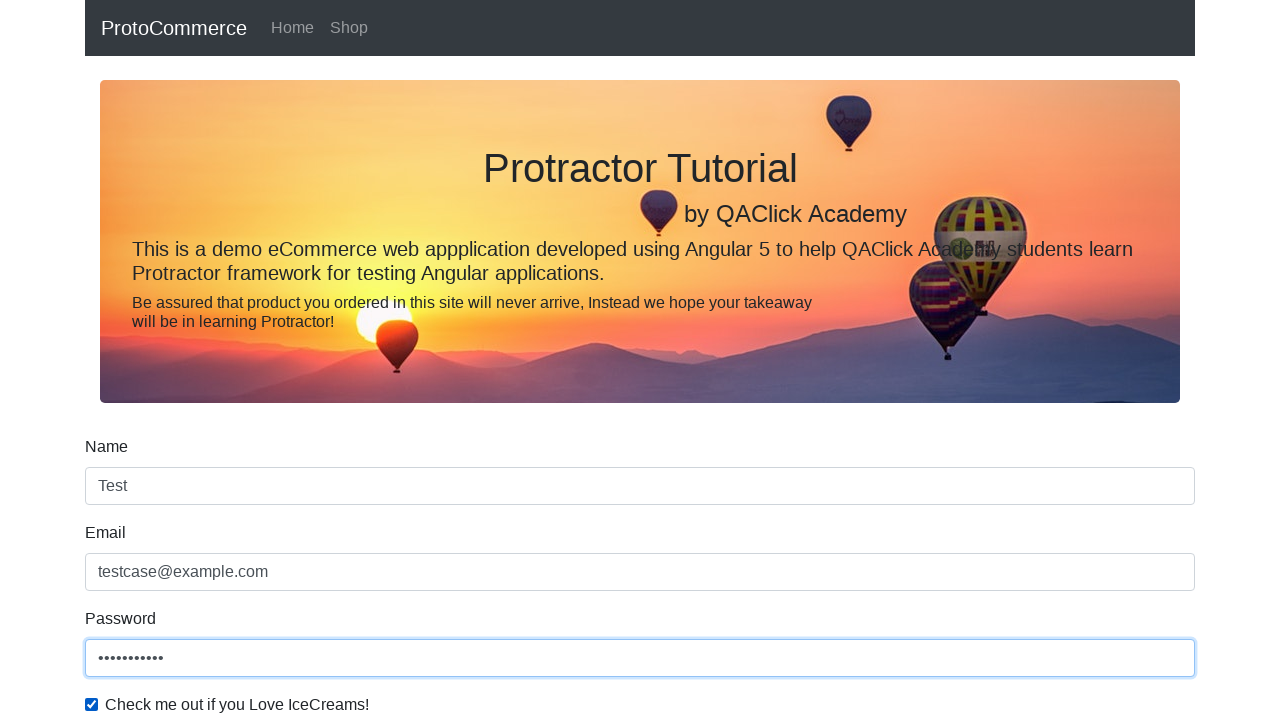

Selected radio button option 2 at (326, 360) on #inlineRadio2
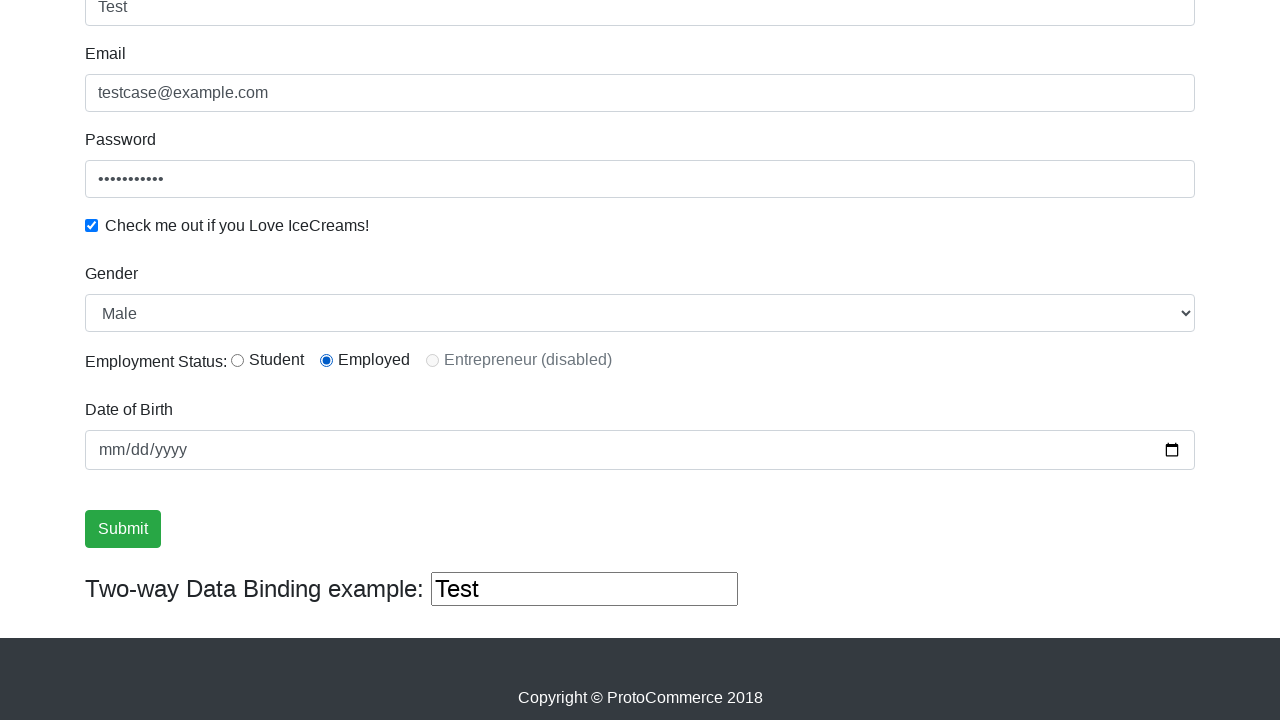

Selected 'Male' from dropdown on #exampleFormControlSelect1
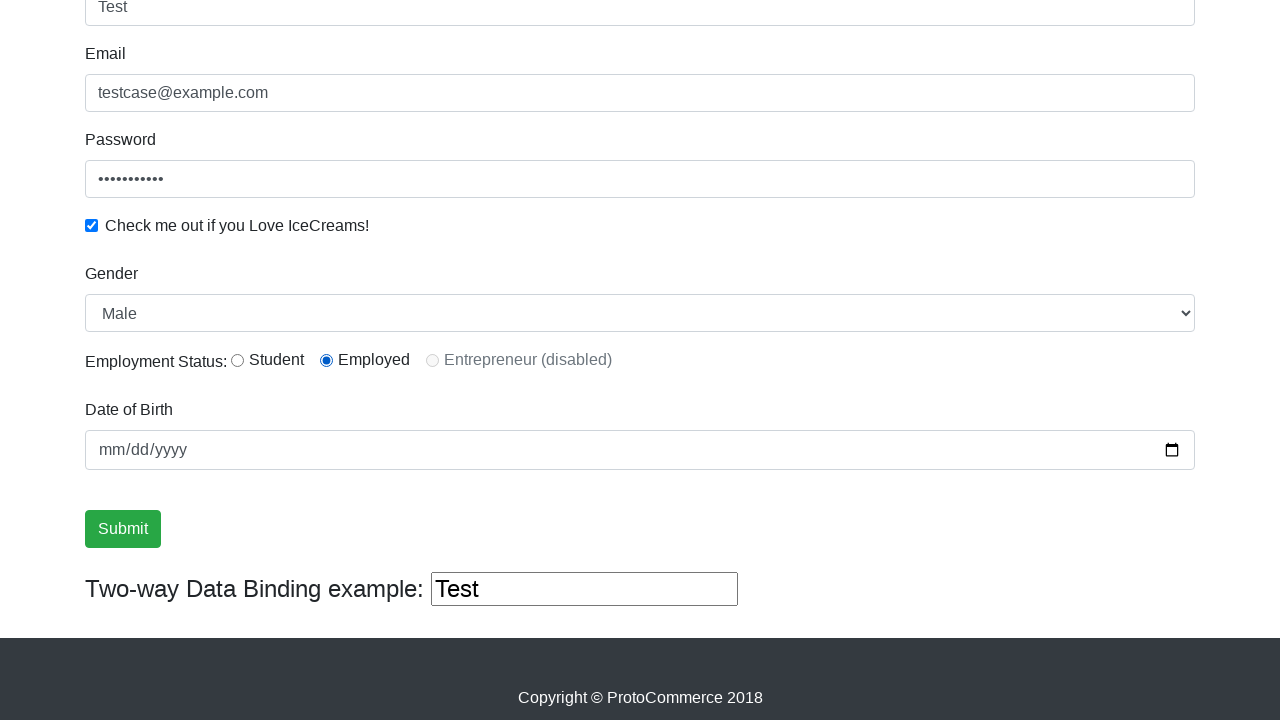

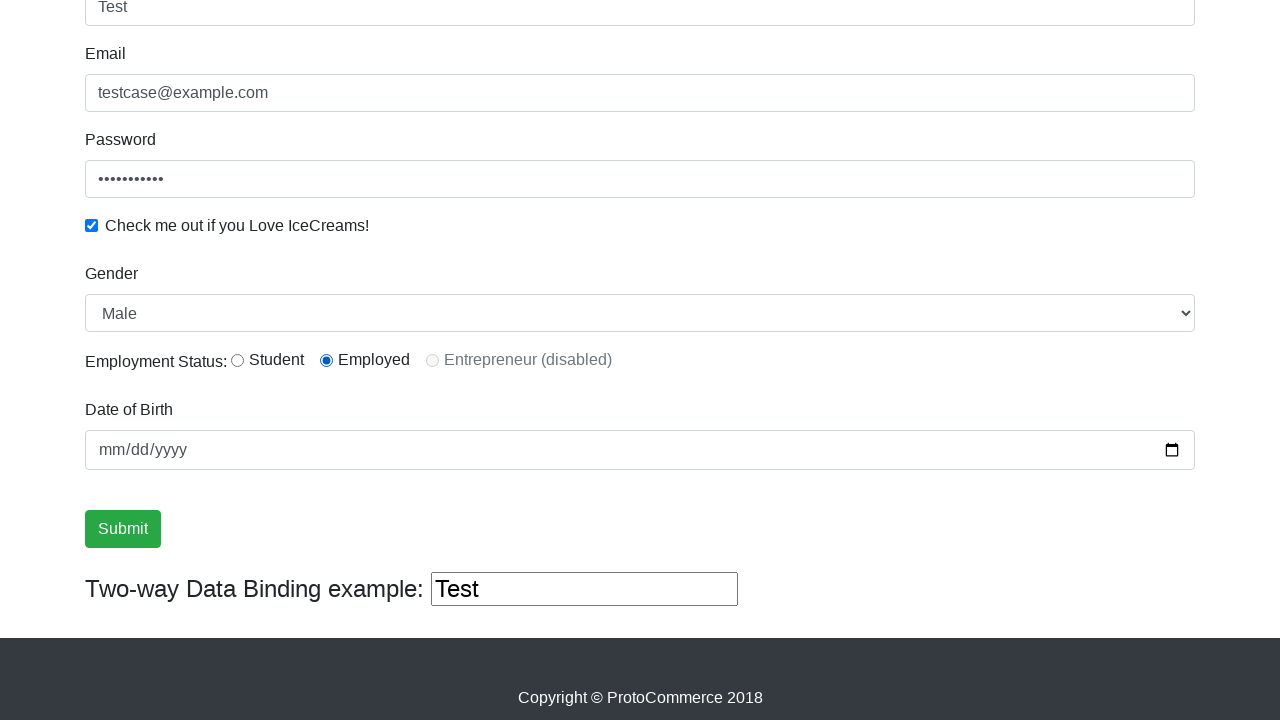